Tests dropdown selection functionality by iterating through country options and selecting "India" from the dropdown list

Starting URL: https://www.orangehrm.com/hris-hr-software-demo/

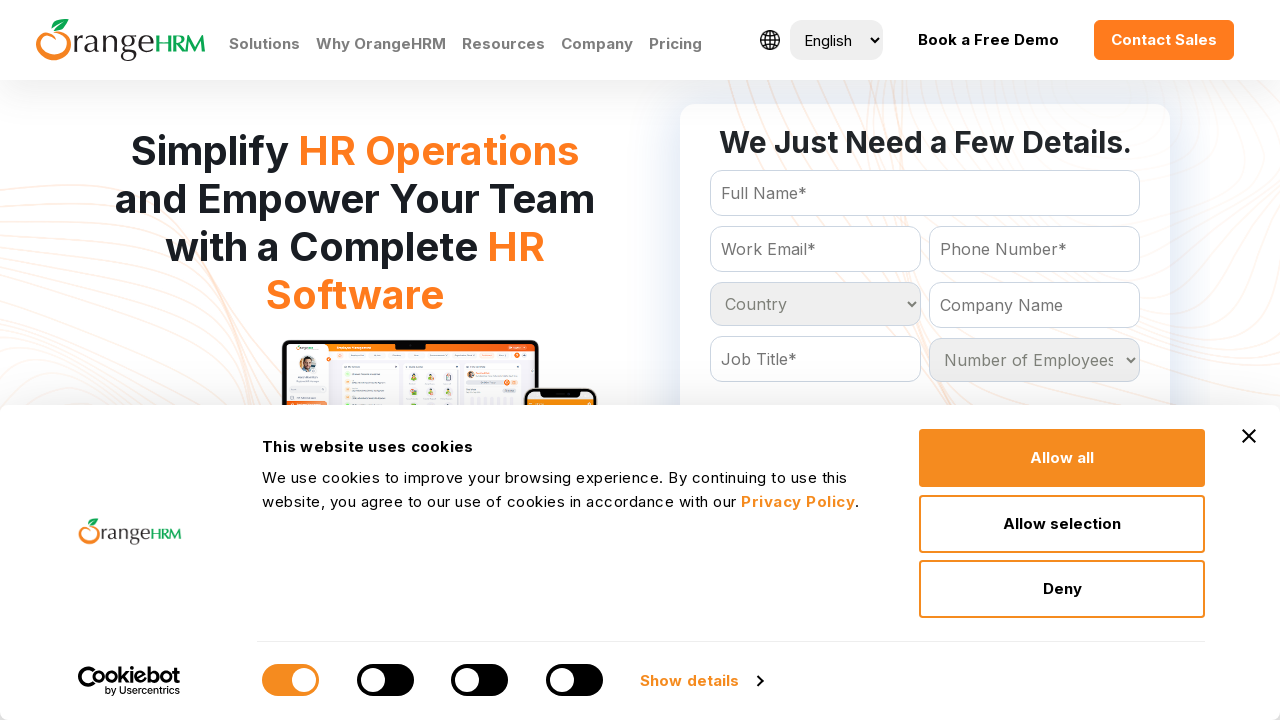

Located all country options in the dropdown
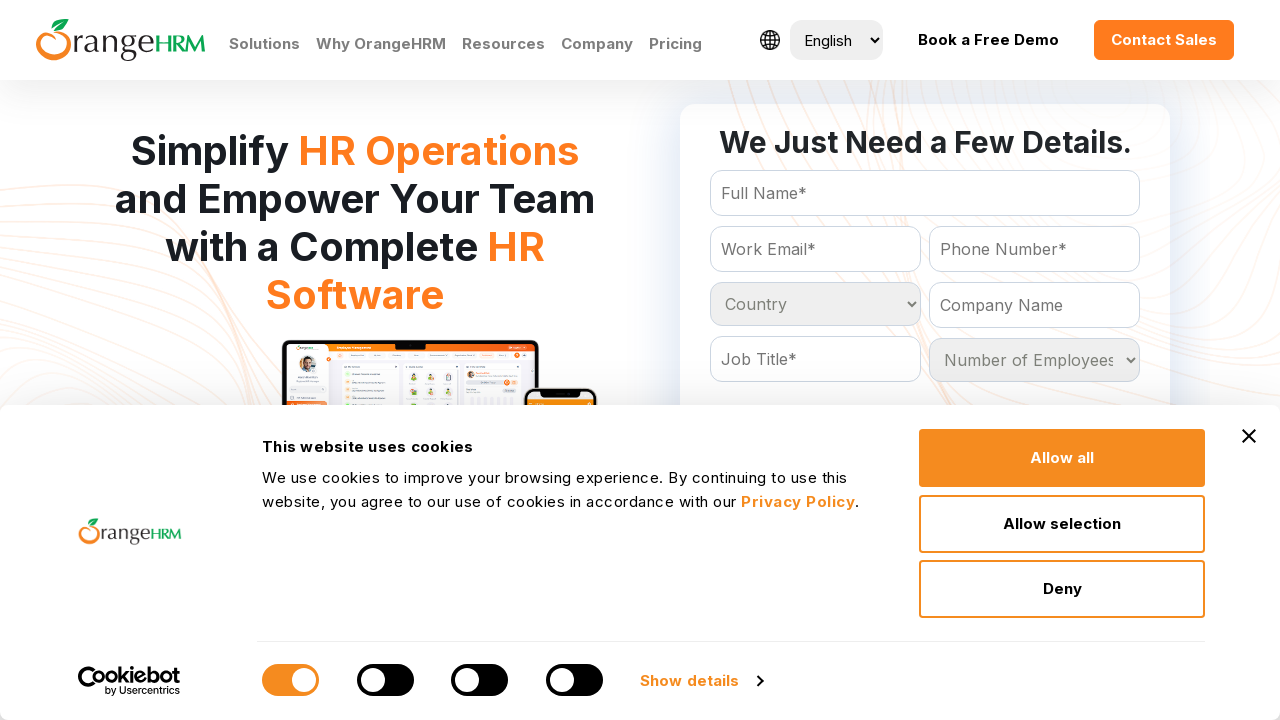

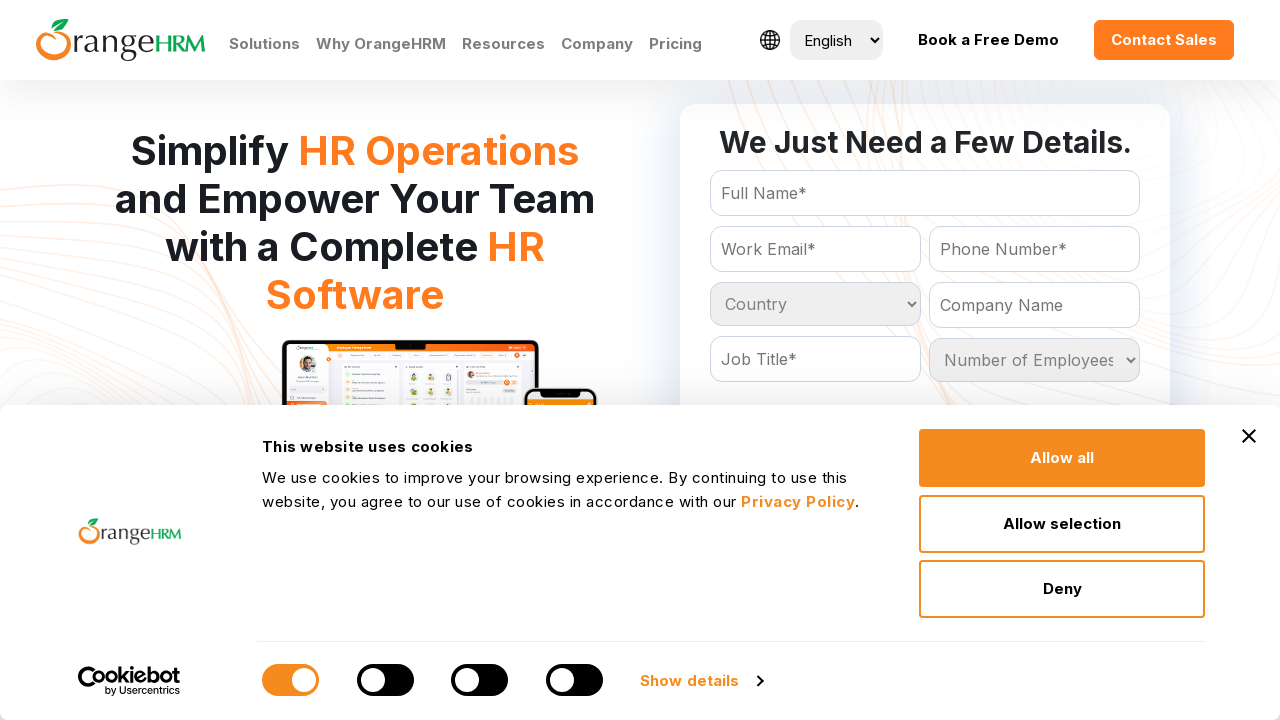